Tests the autocomplete feature on jQuery UI's demo page by typing a letter in an input field within an iframe and selecting a suggestion from the autocomplete dropdown

Starting URL: https://jqueryui.com/autocomplete/

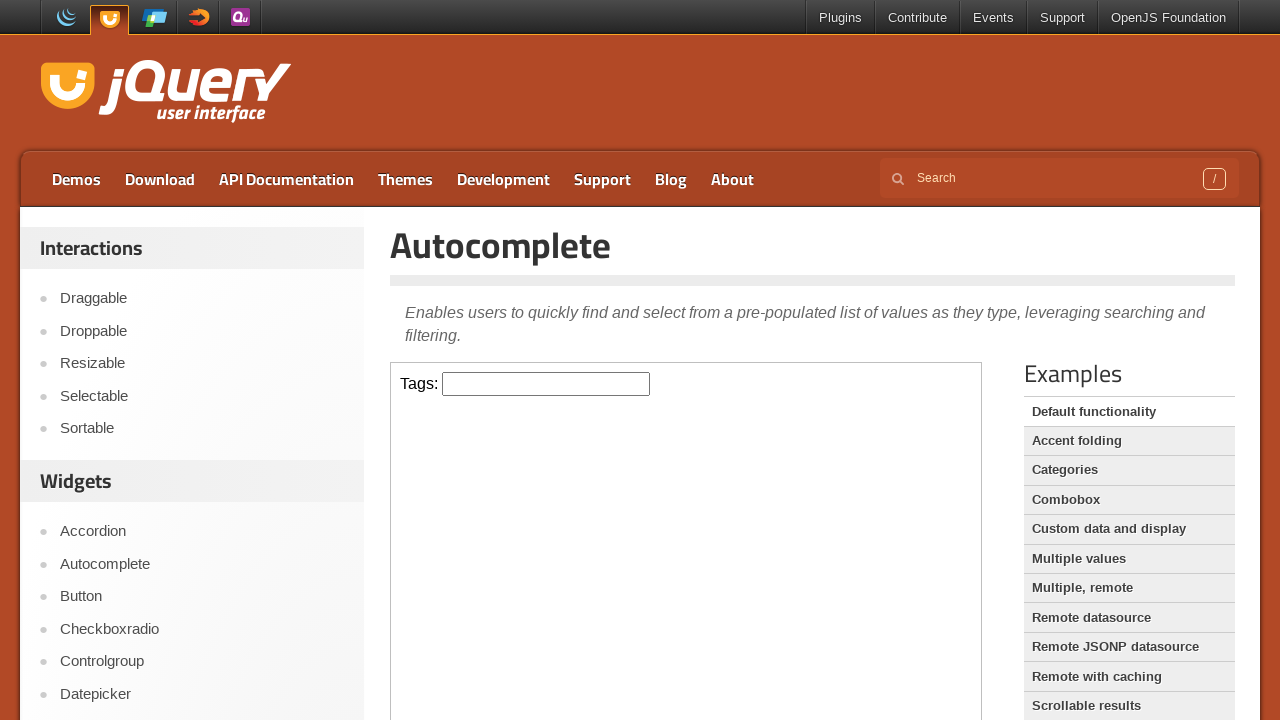

Clicked on the input field inside the iframe at (546, 384) on iframe >> internal:control=enter-frame >> input
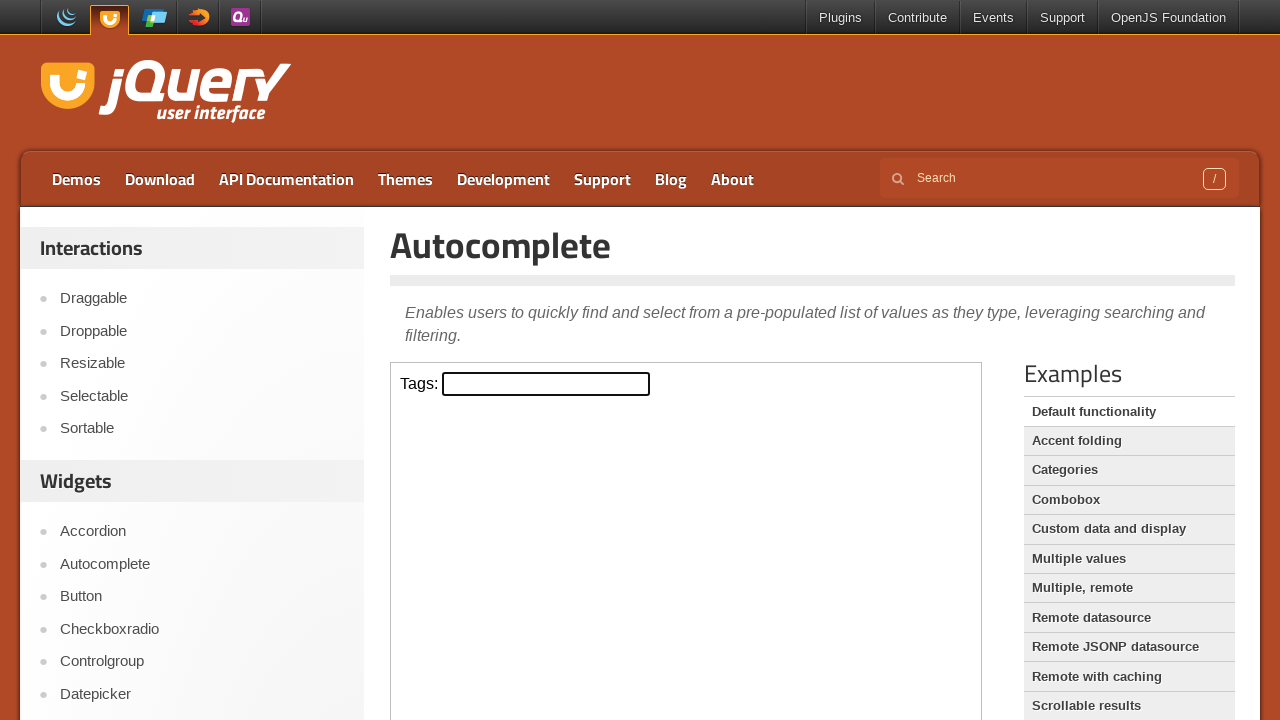

Typed 'P' in the input field to trigger autocomplete suggestions on iframe >> internal:control=enter-frame >> input
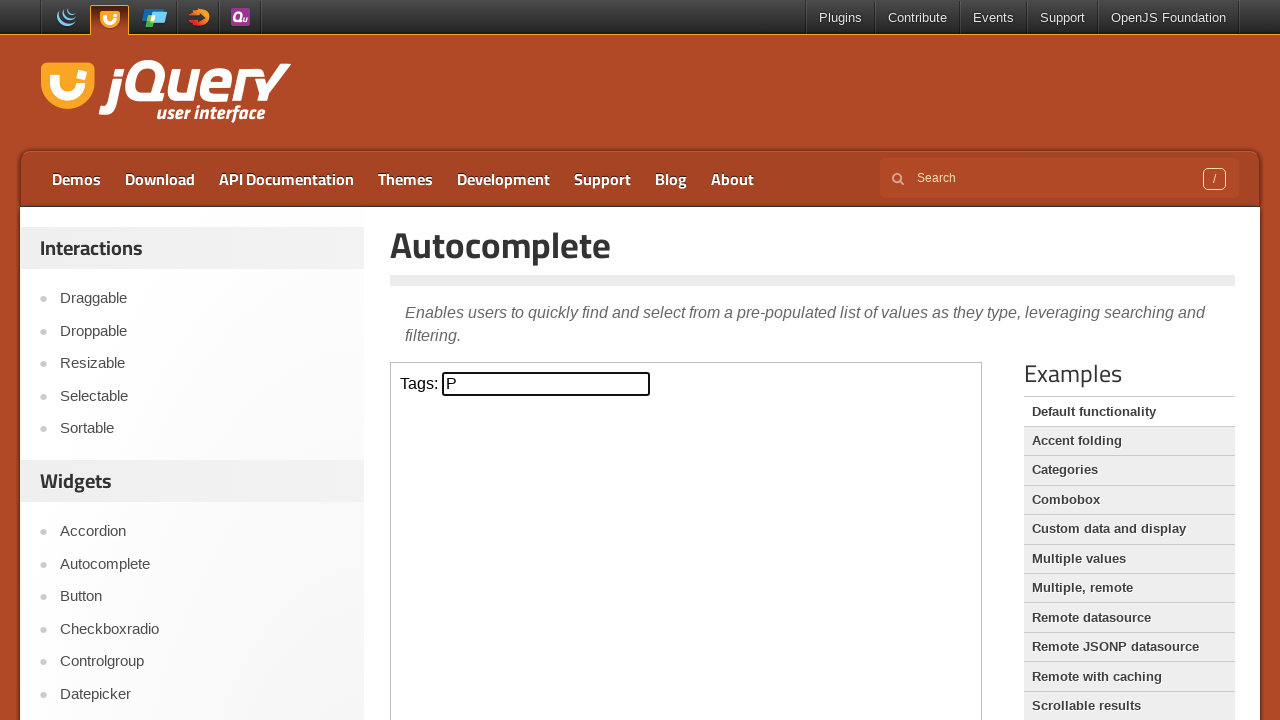

Selected 'Python' from the autocomplete dropdown at (546, 577) on iframe >> internal:control=enter-frame >> text=Python
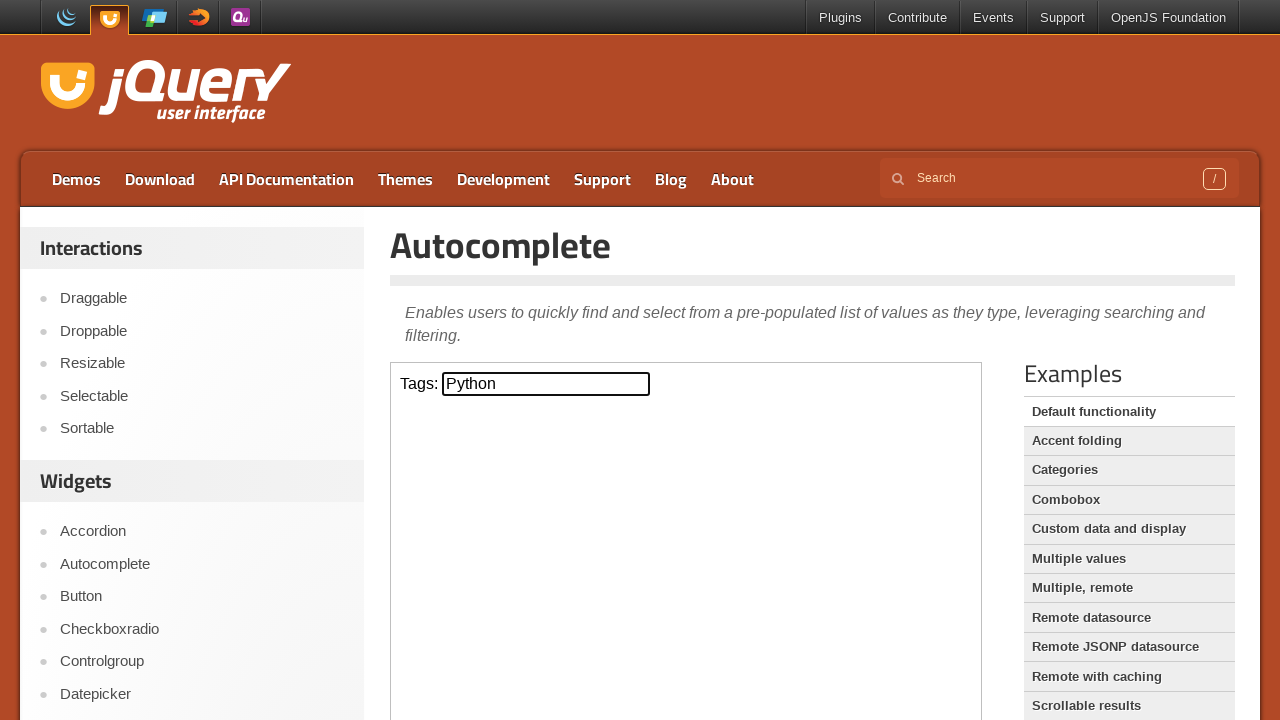

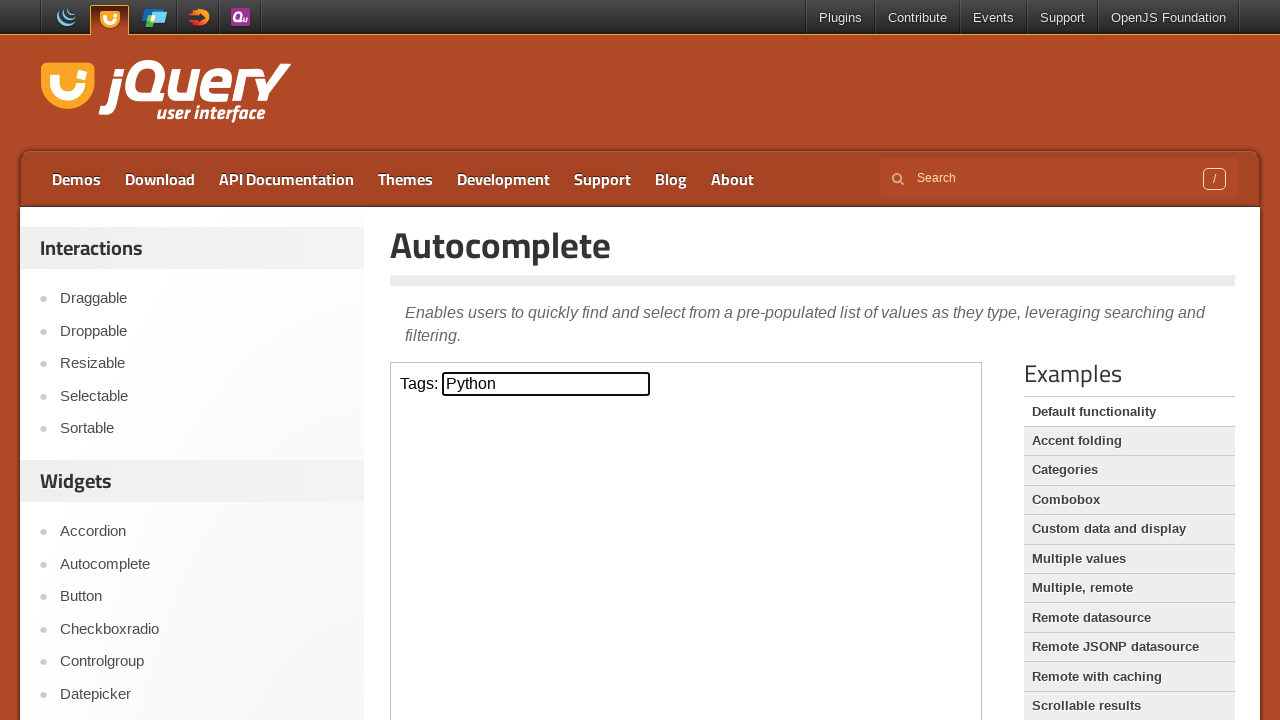